Tests handling multiple browser windows by clicking a link that opens a new tab, extracting text from the new page, and selecting an option from a dropdown on the original page.

Starting URL: https://rahulshettyacademy.com/loginpagePractise/

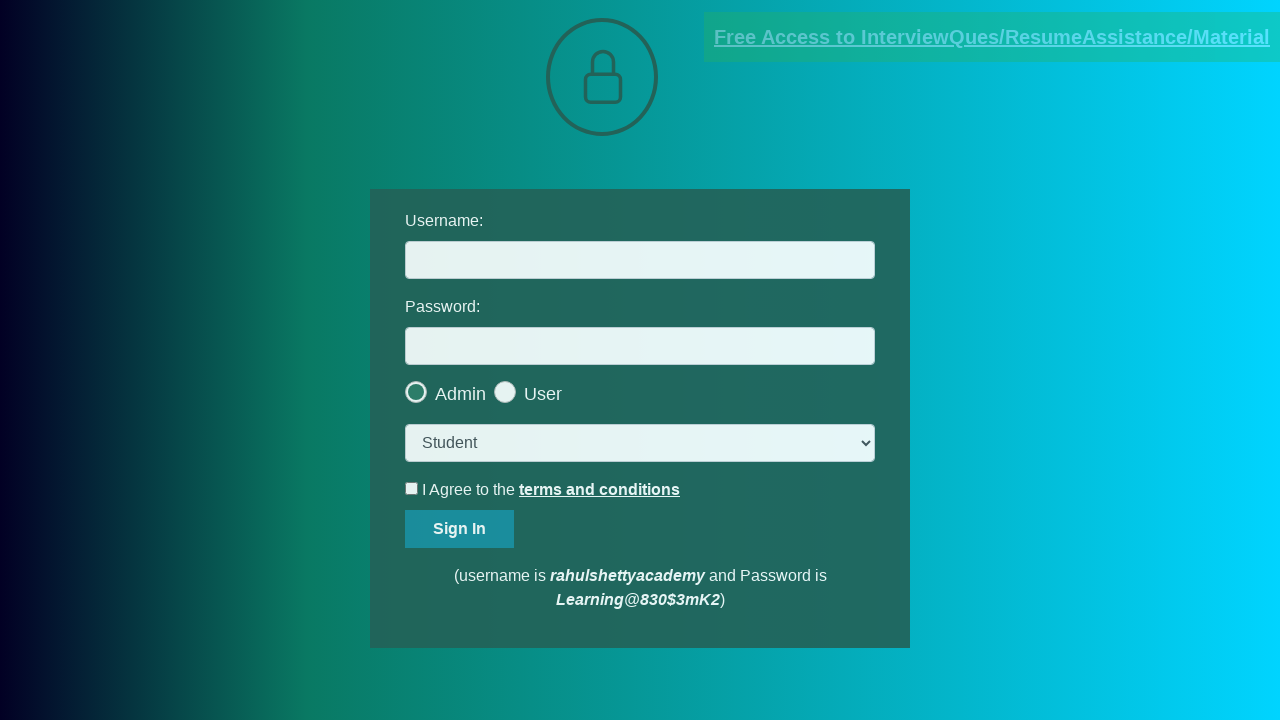

Located the documents link
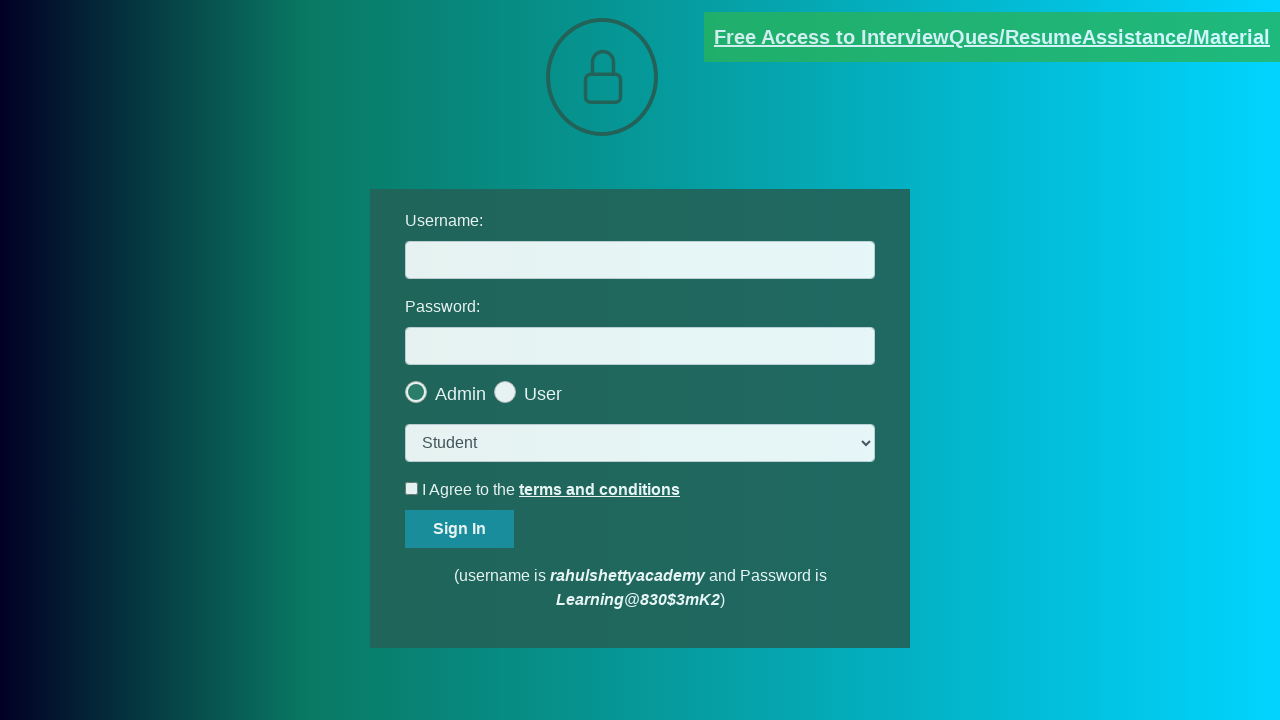

Clicked the documents link to open a new tab at (992, 37) on [href*='documents-request']
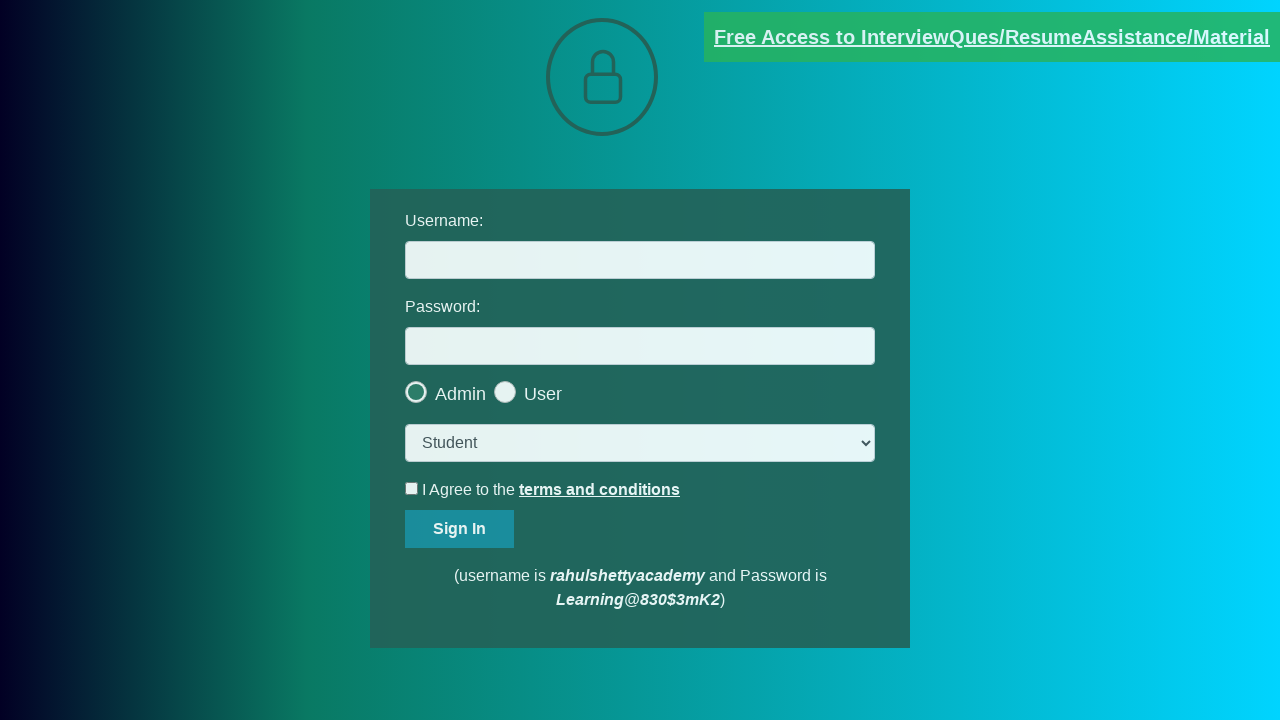

New page opened and captured
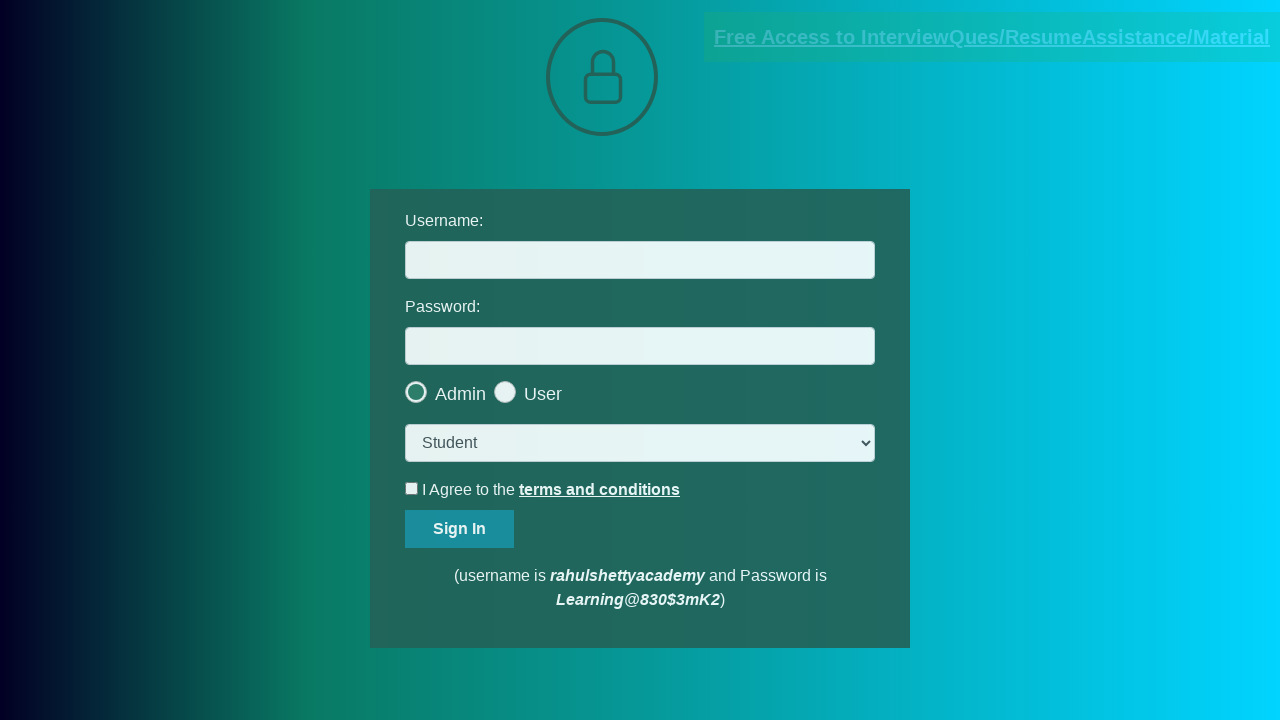

New page fully loaded
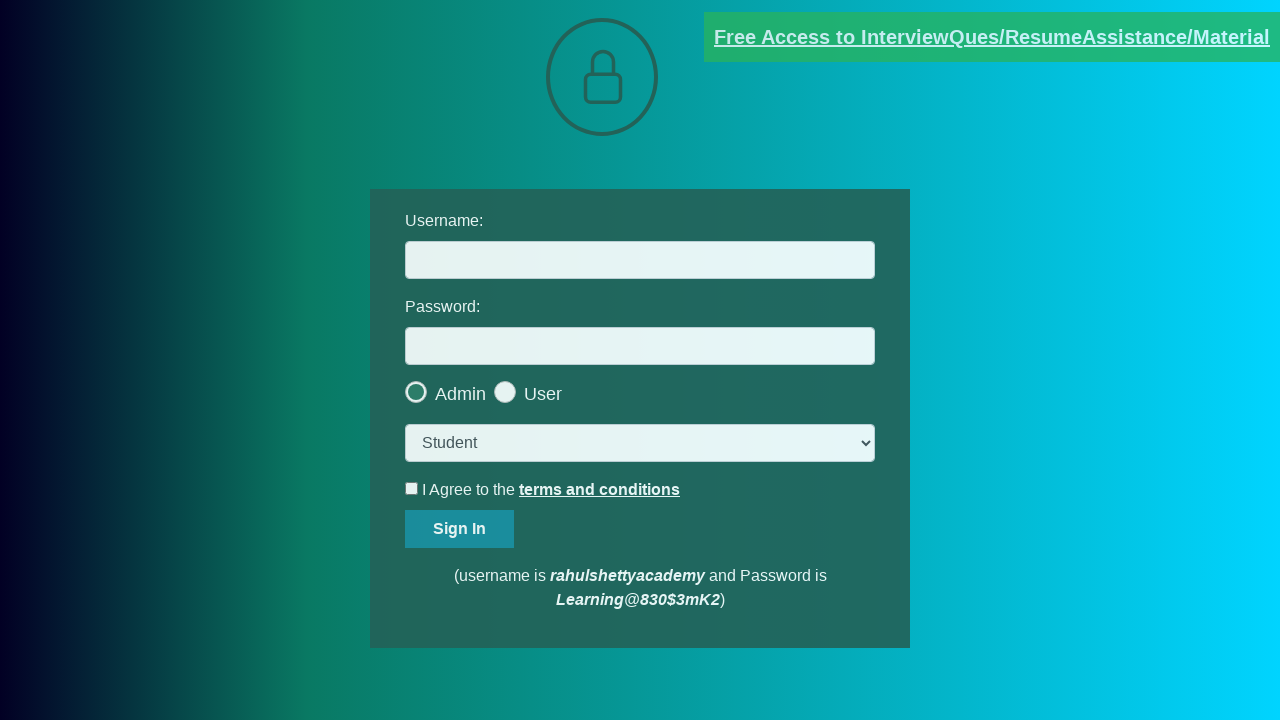

Extracted heading text from new page: 'Documents request'
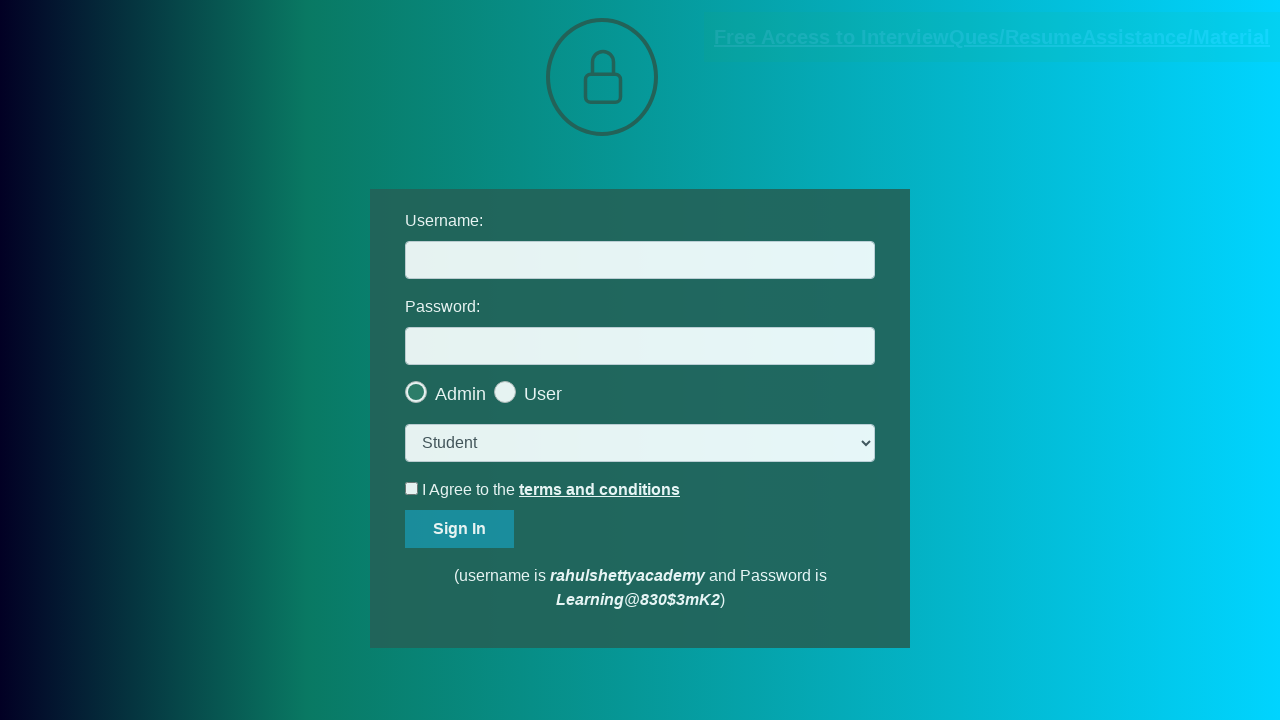

Located dropdown on original page
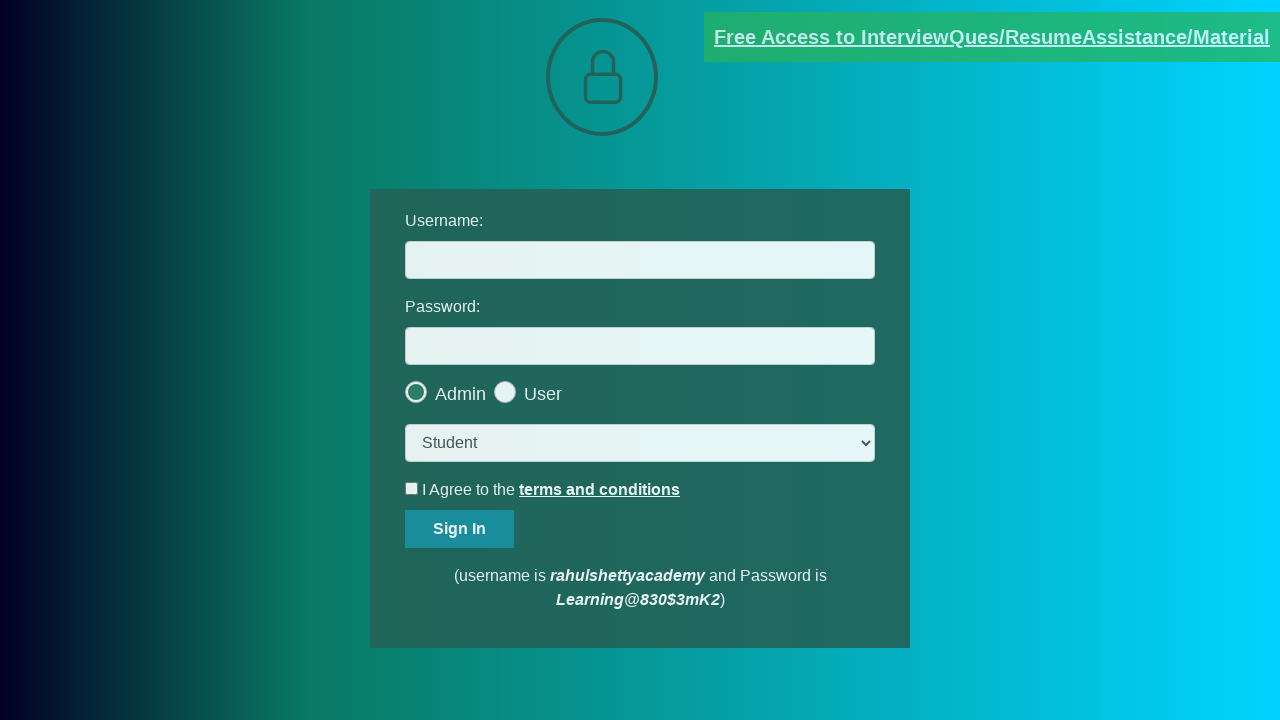

Selected 'consult' option from dropdown on select.form-control
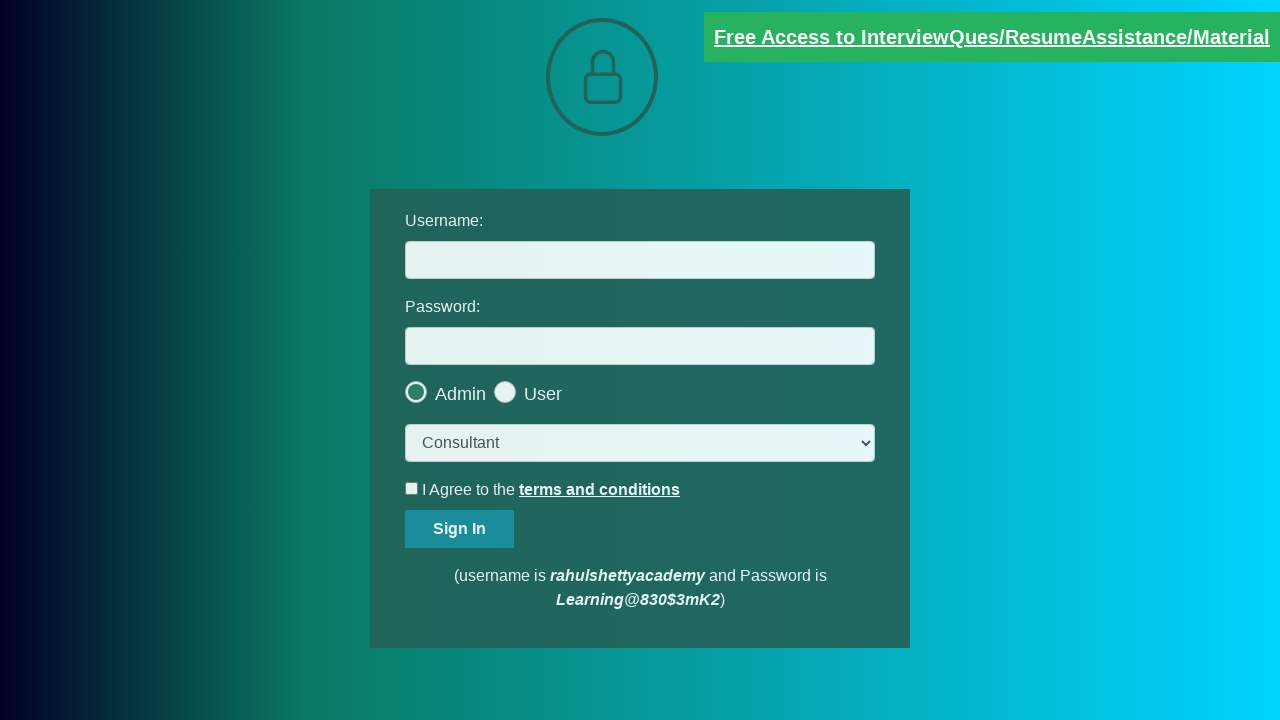

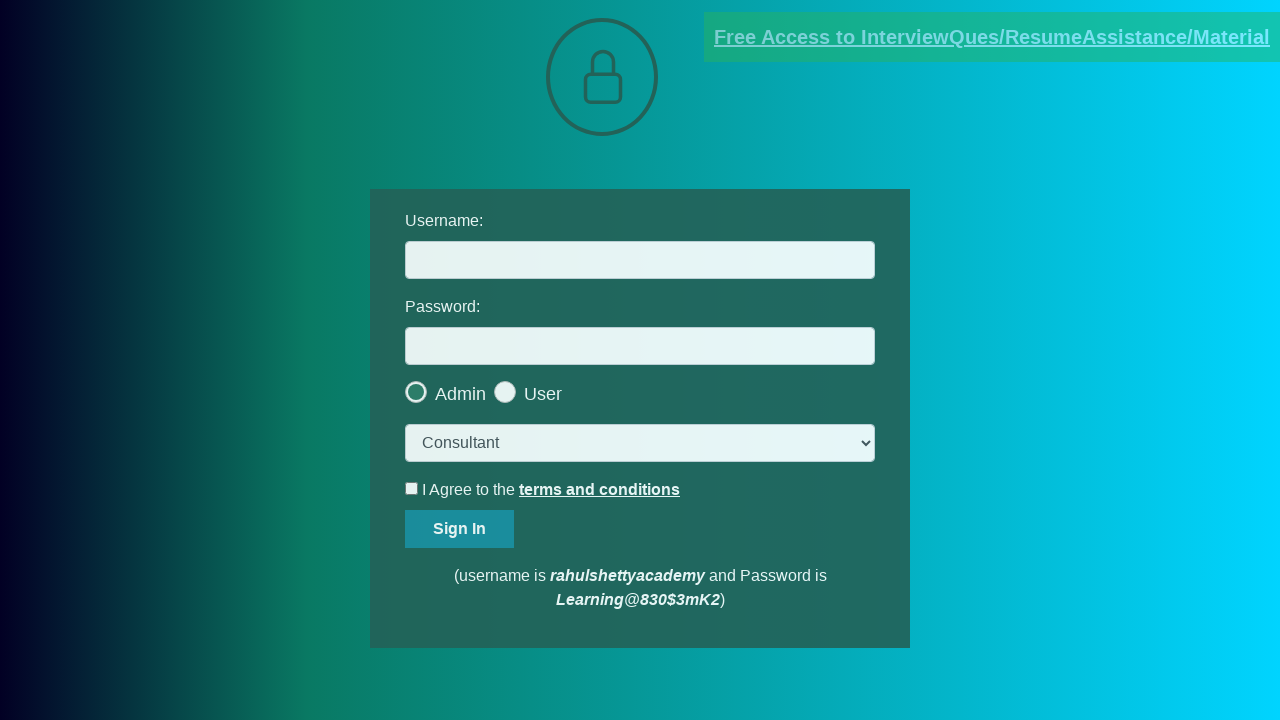